Tests interaction with radio buttons and checkboxes within an iframe on the jQuery UI demo page

Starting URL: https://jqueryui.com/checkboxradio/

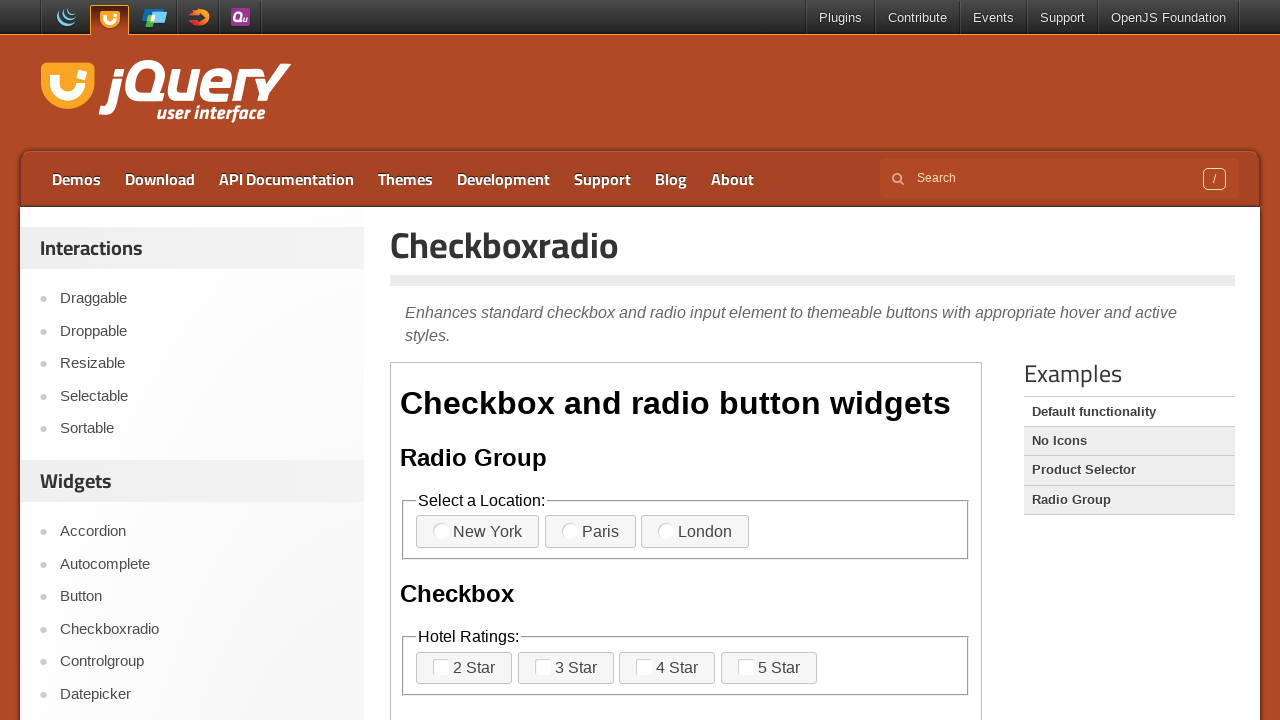

Located first iframe on the jQuery UI checkboxradio demo page
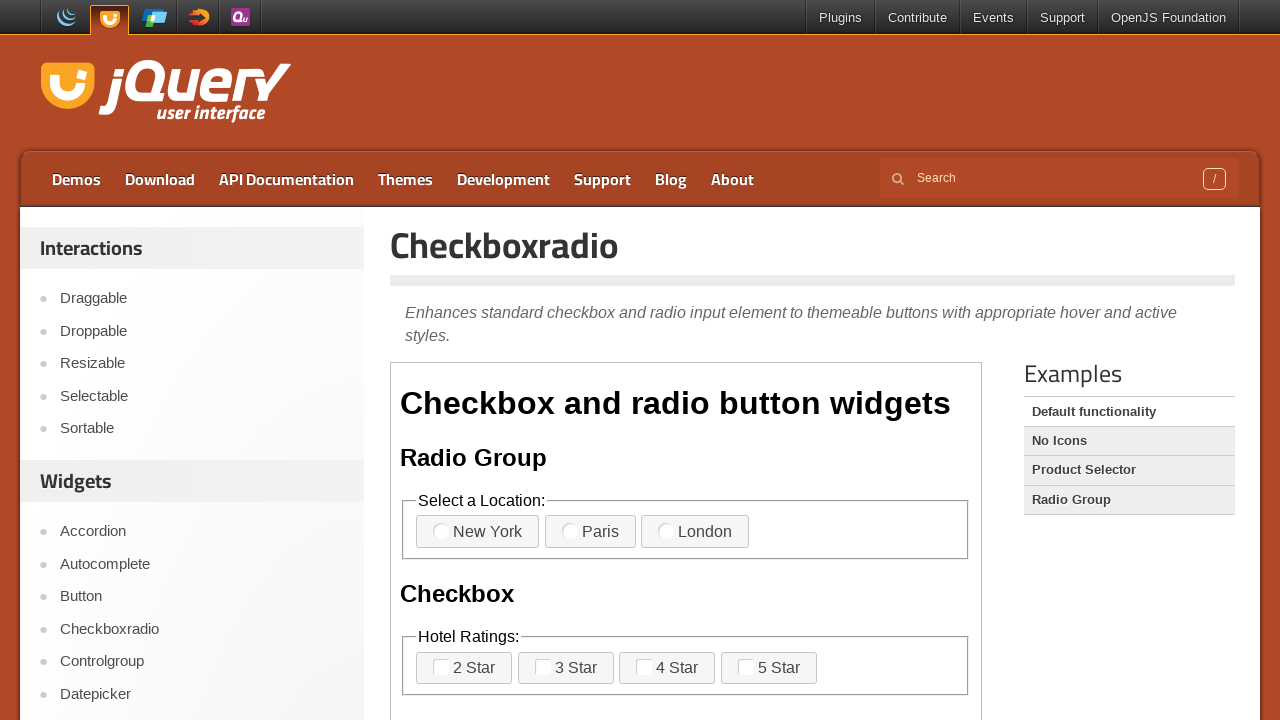

Clicked first radio button at (478, 532) on iframe >> nth=0 >> internal:control=enter-frame >> label[for='radio-1']
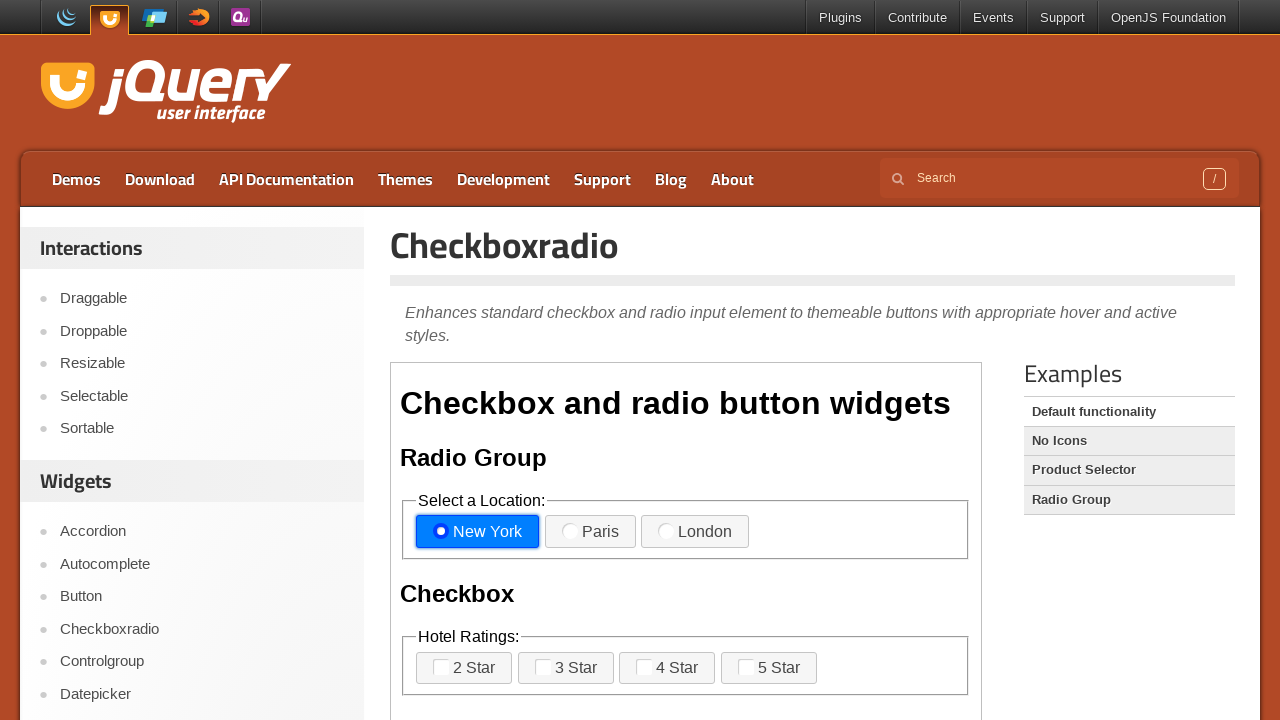

Clicked Paris radio button at (590, 532) on iframe >> nth=0 >> internal:control=enter-frame >> xpath=//label[normalize-space
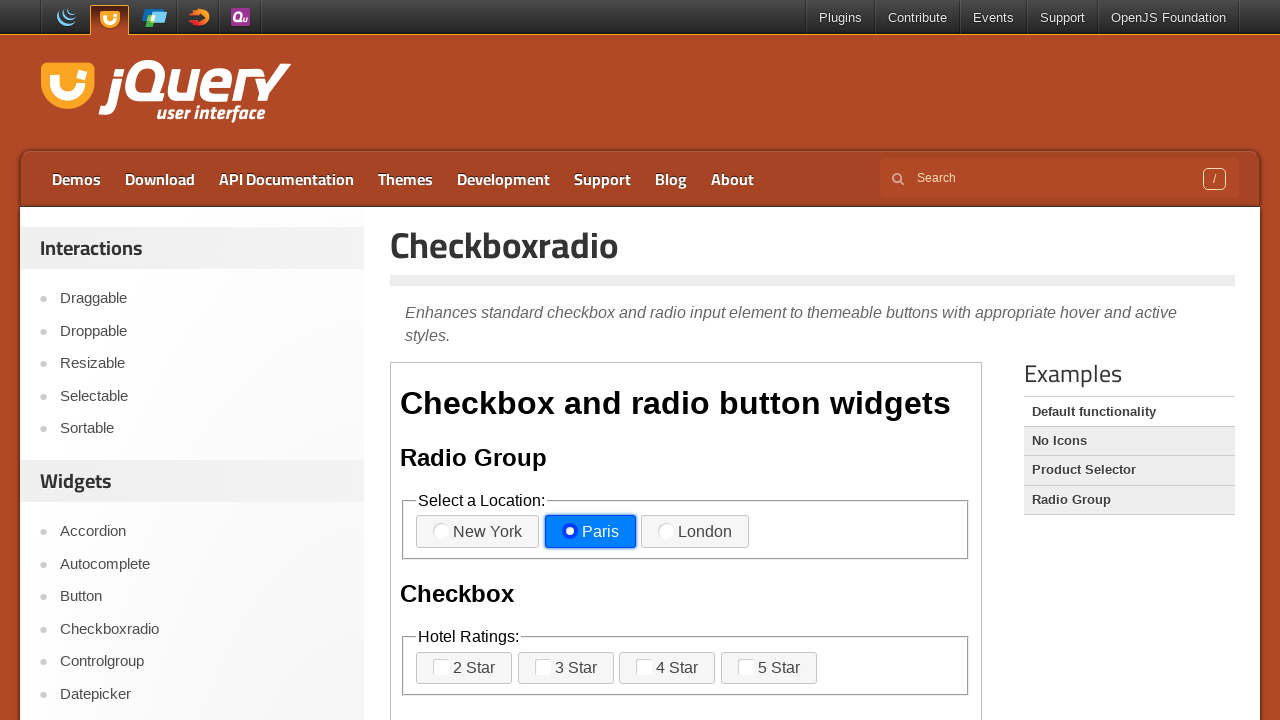

Clicked first checkbox at (464, 668) on iframe >> nth=0 >> internal:control=enter-frame >> label[for='checkbox-1']
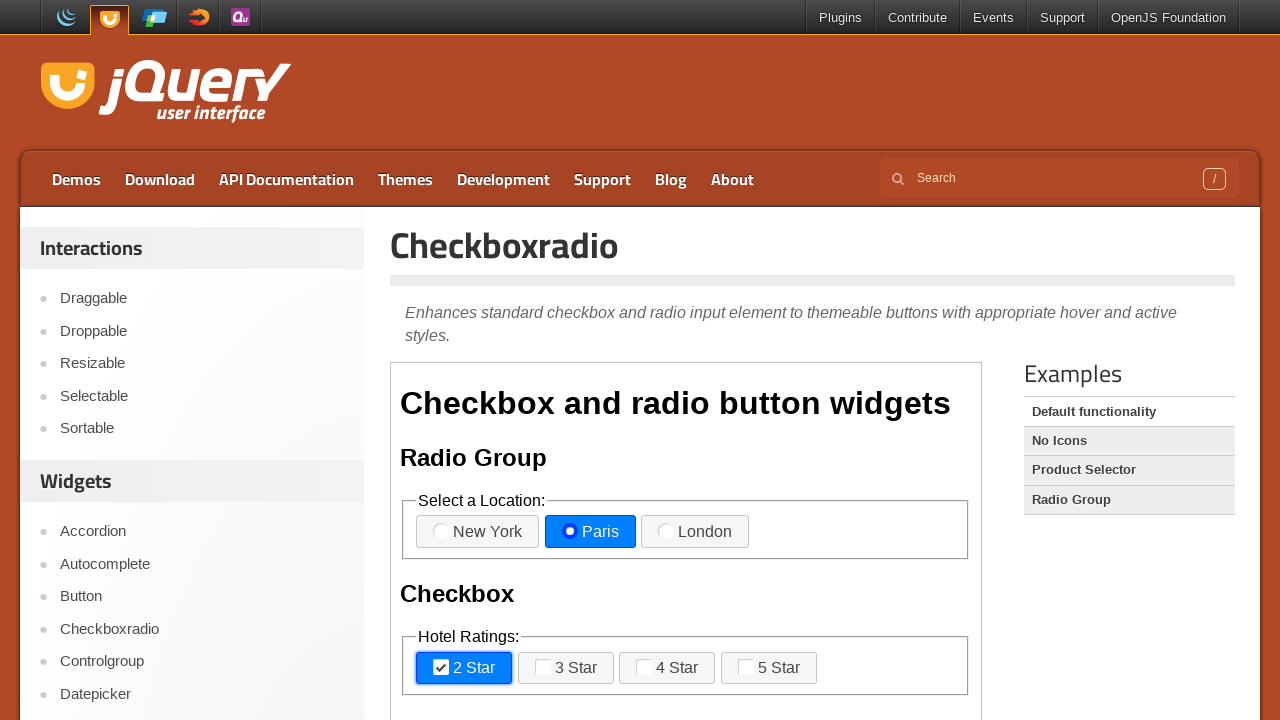

Clicked second checkbox at (566, 668) on iframe >> nth=0 >> internal:control=enter-frame >> label[for='checkbox-2']
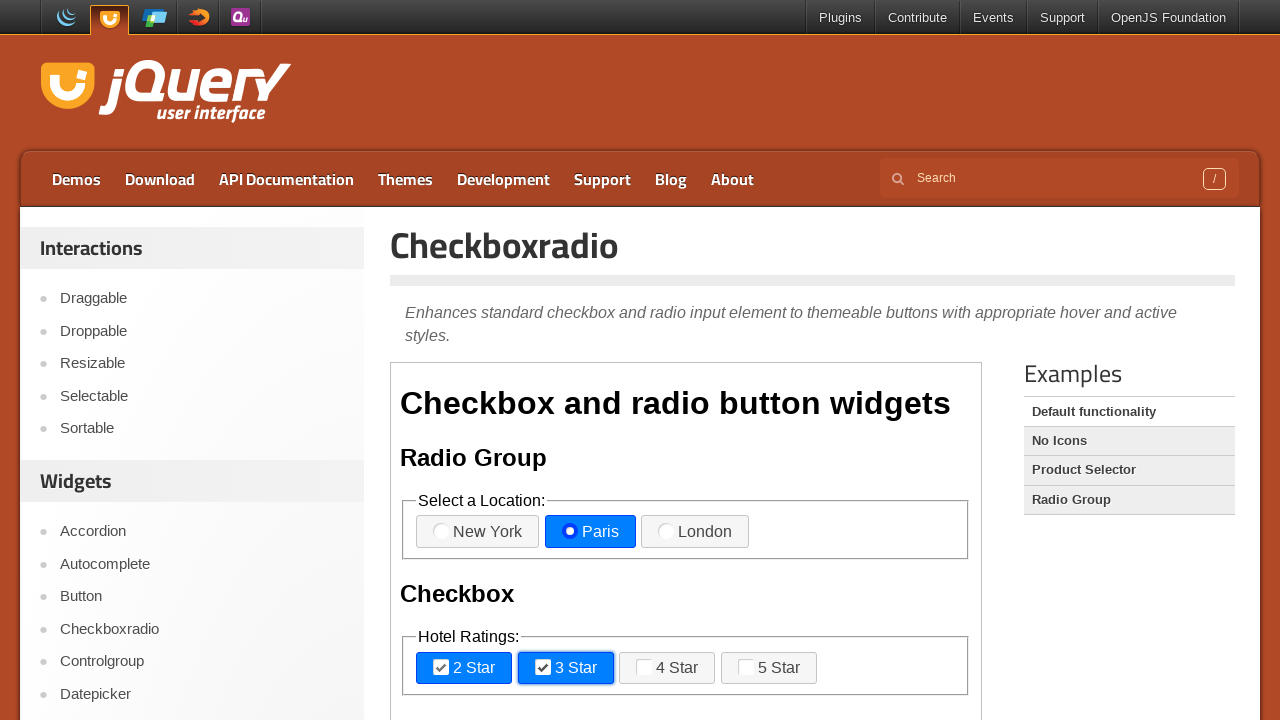

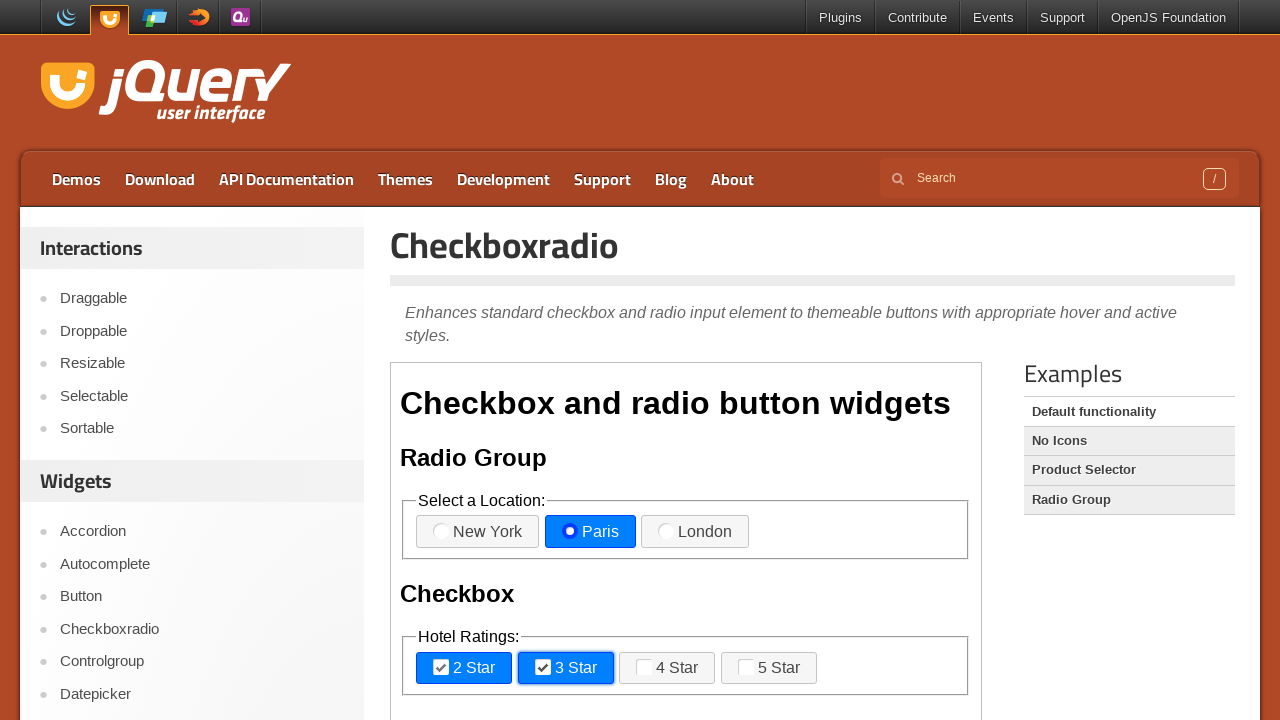